Tests filling the email field in the practice form

Starting URL: https://demoqa.com/automation-practice-form

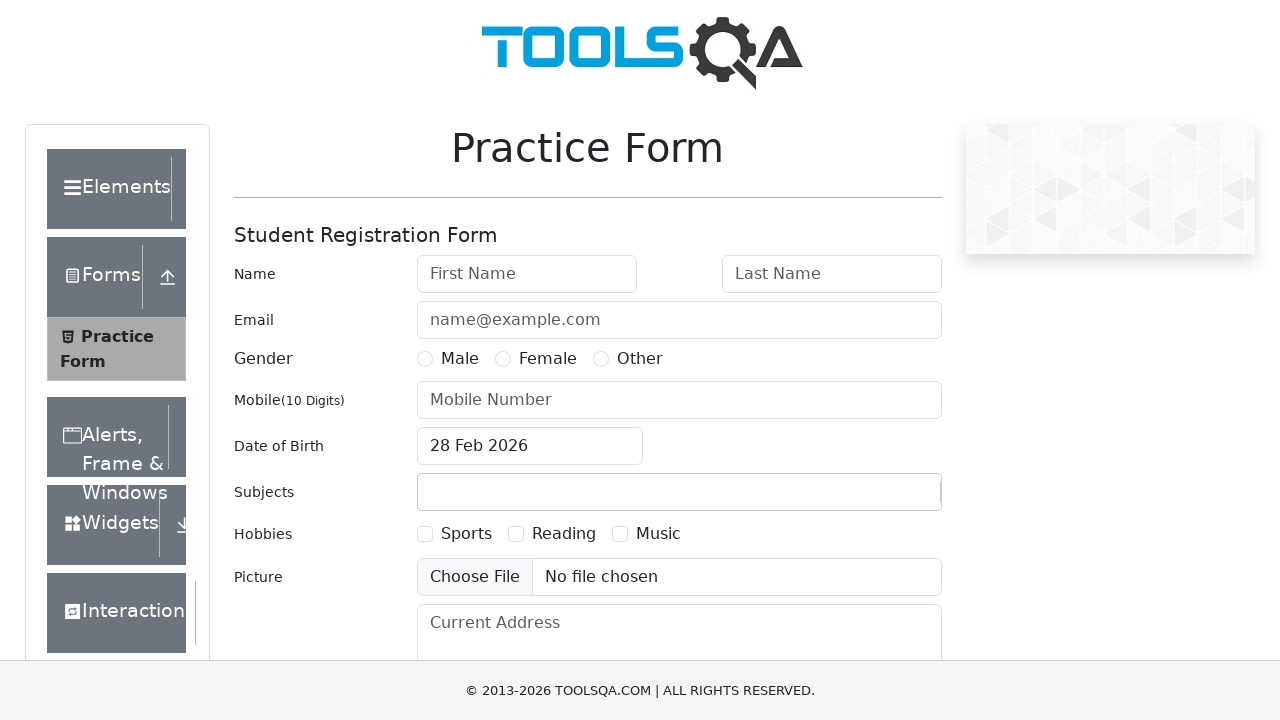

Navigated to practice form page
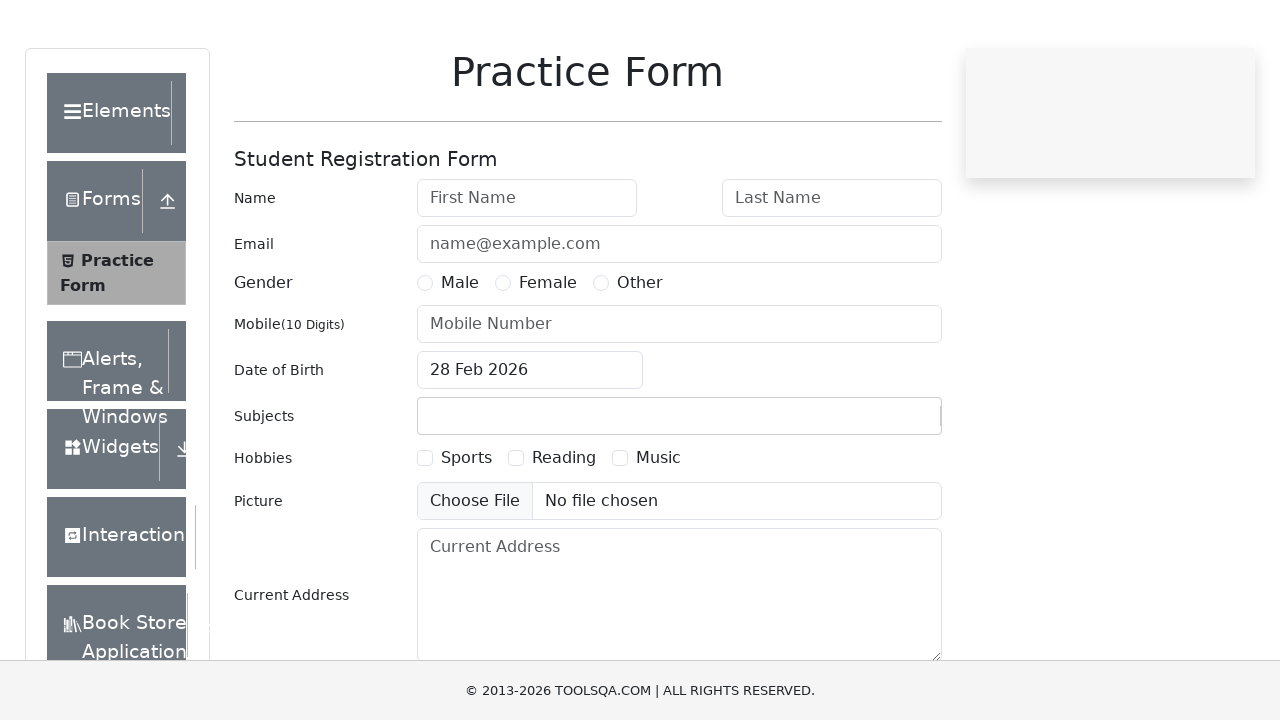

Filled email field with 'manya-cat@rambler.ru' on #userEmail
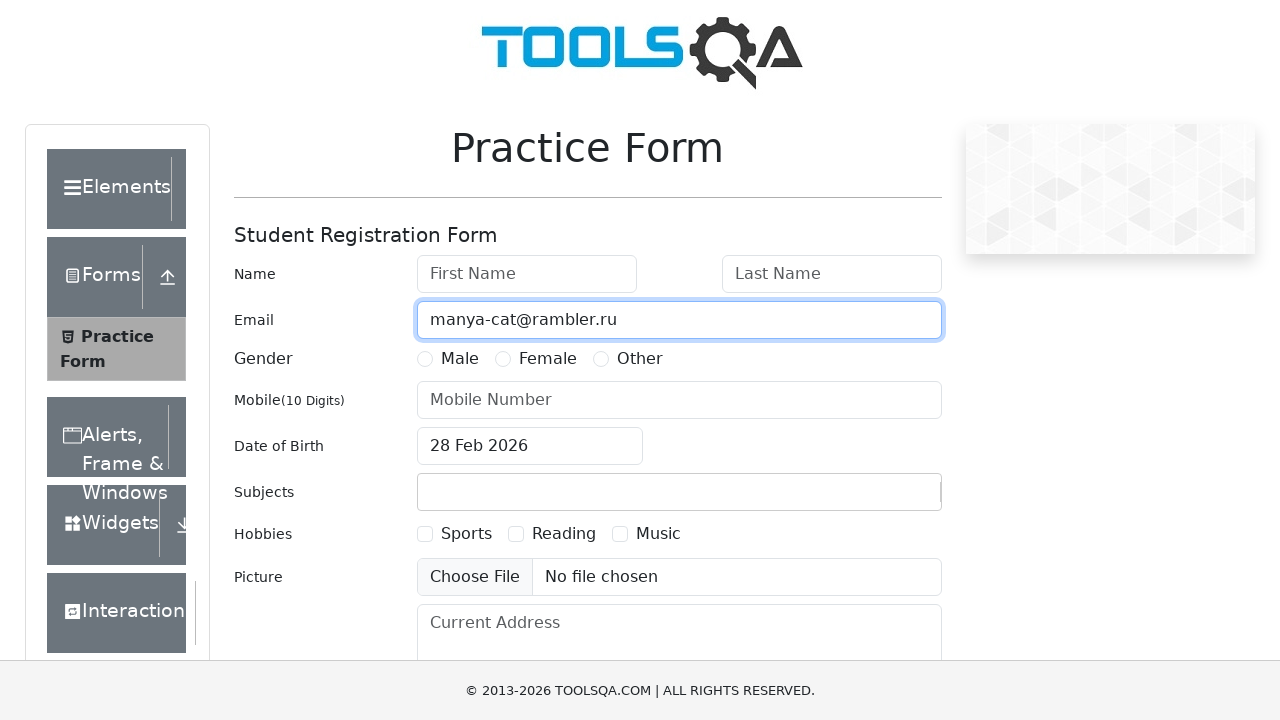

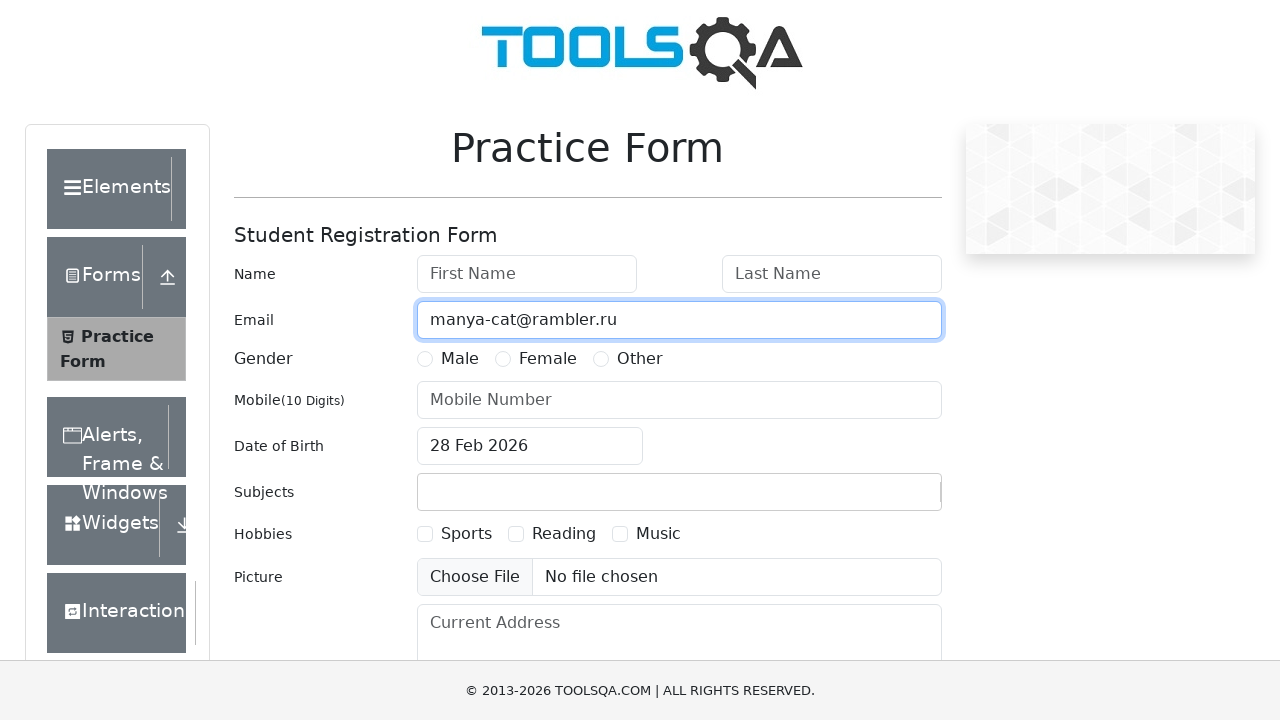